Verifies UI elements on the NextBaseCRM login page including the "Remember me" label text, "Forgot your password?" link text, and the forgot password link's href attribute containing the expected value.

Starting URL: https://login1.nextbasecrm.com/

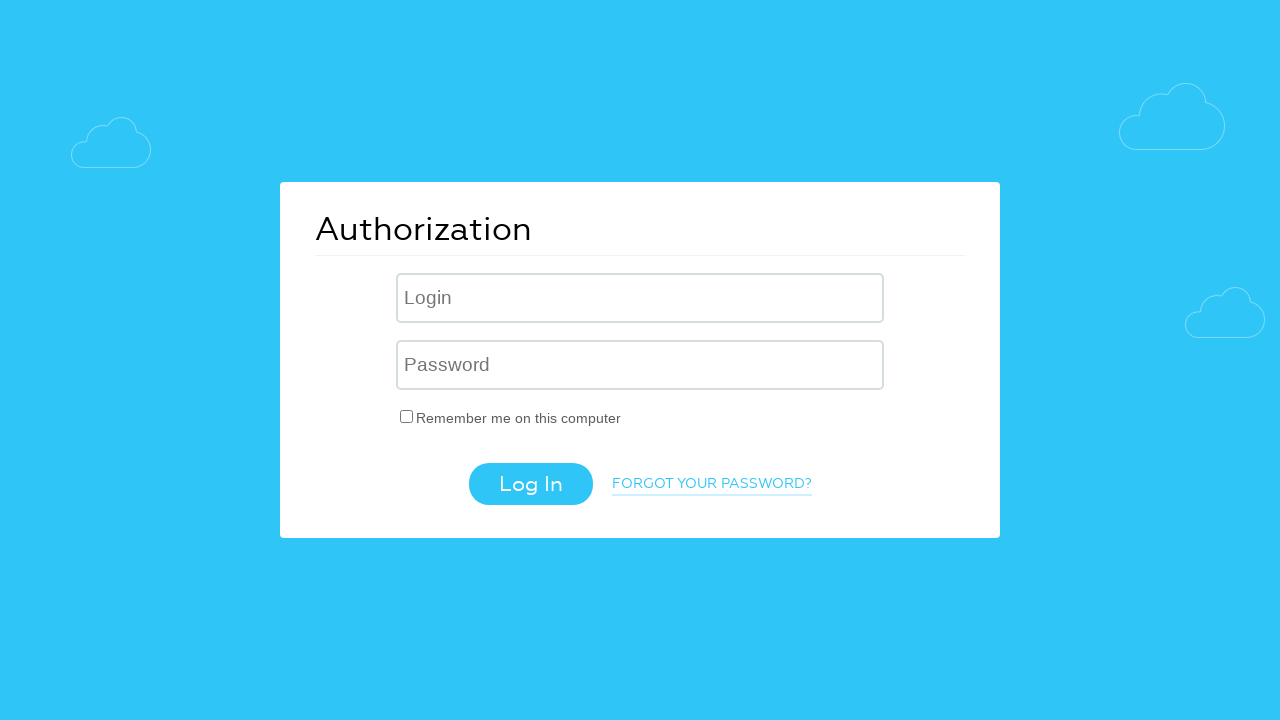

Login page loaded (domcontentloaded)
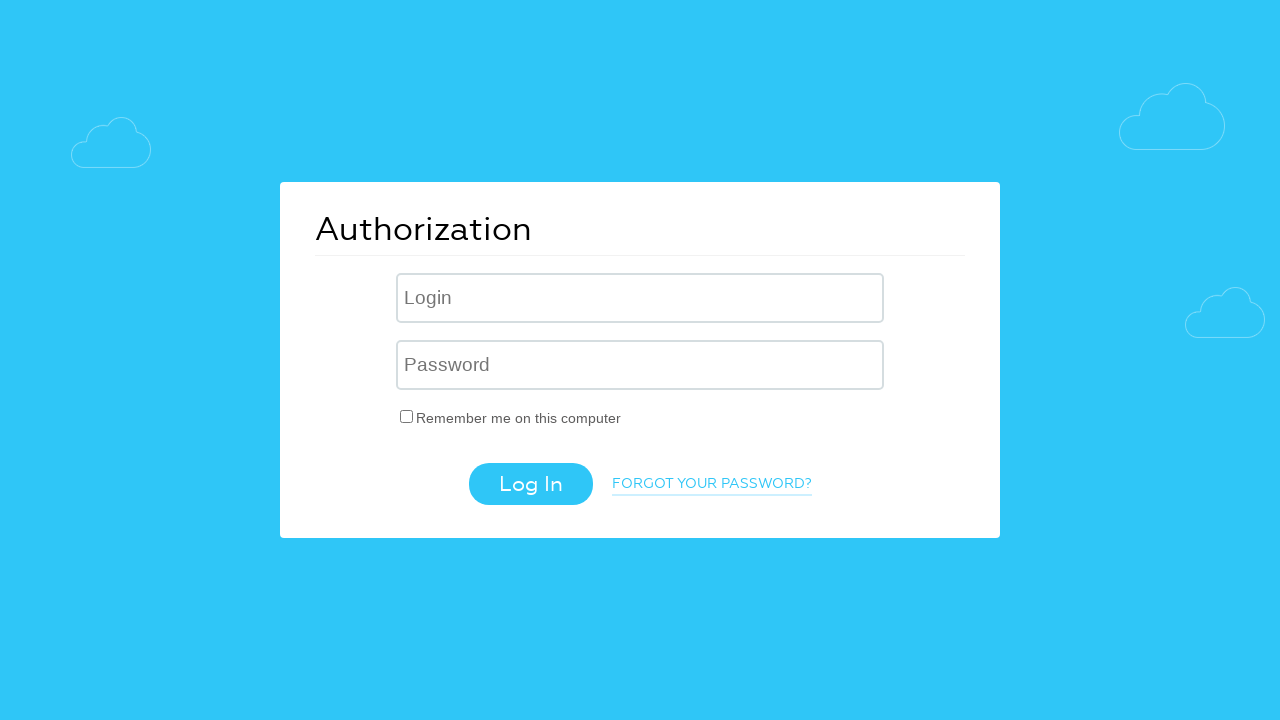

Located 'Remember me' label element
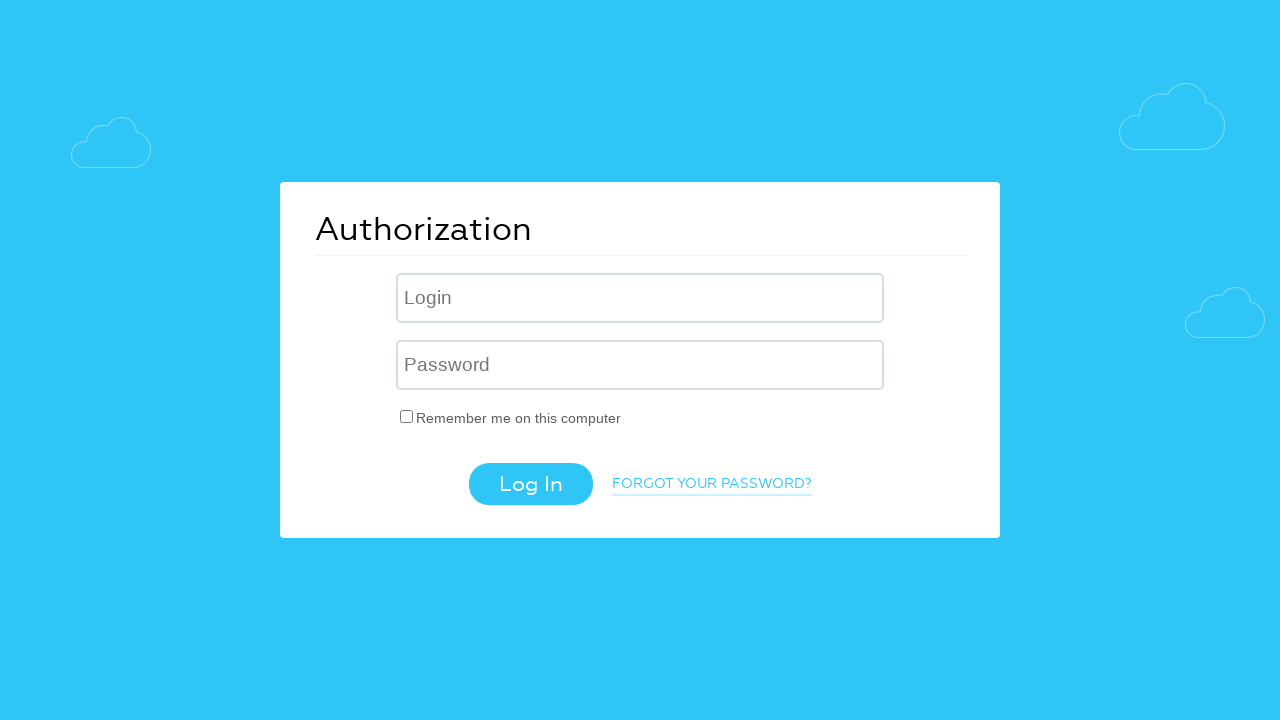

Retrieved 'Remember me' label text: 'Remember me on this computer'
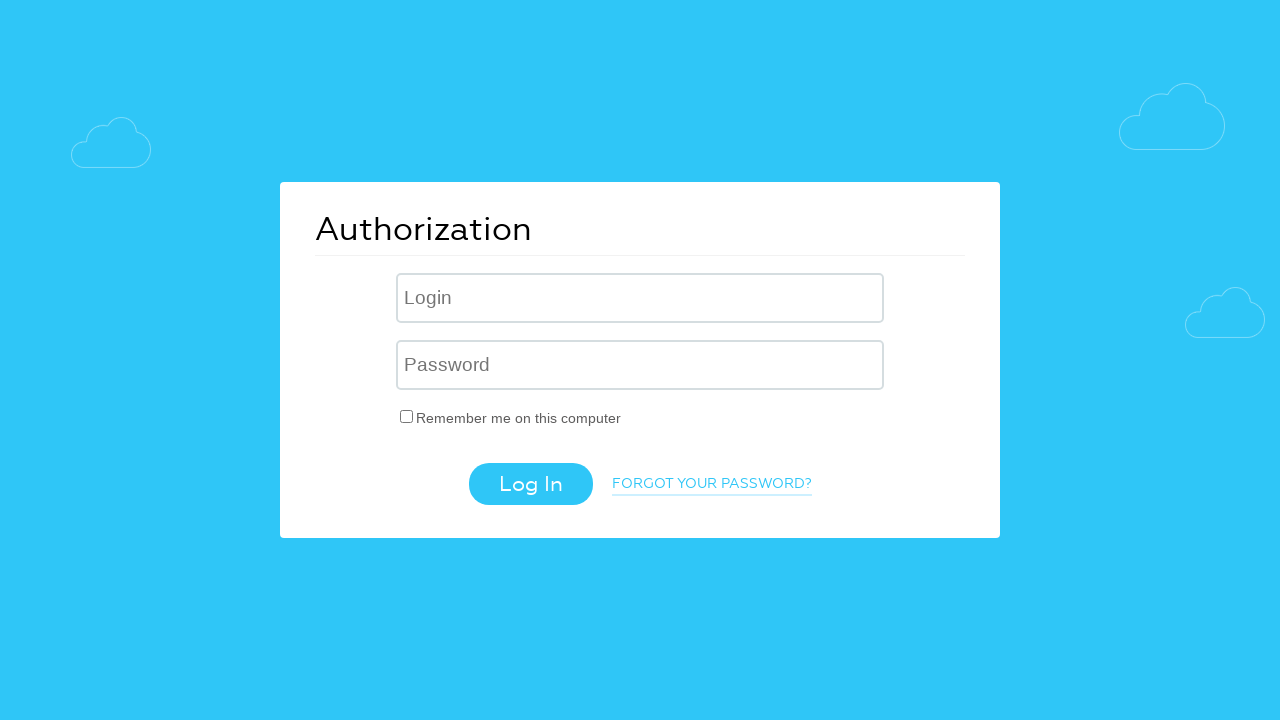

Verified 'Remember me' label contains expected text 'Remember me on this computer'
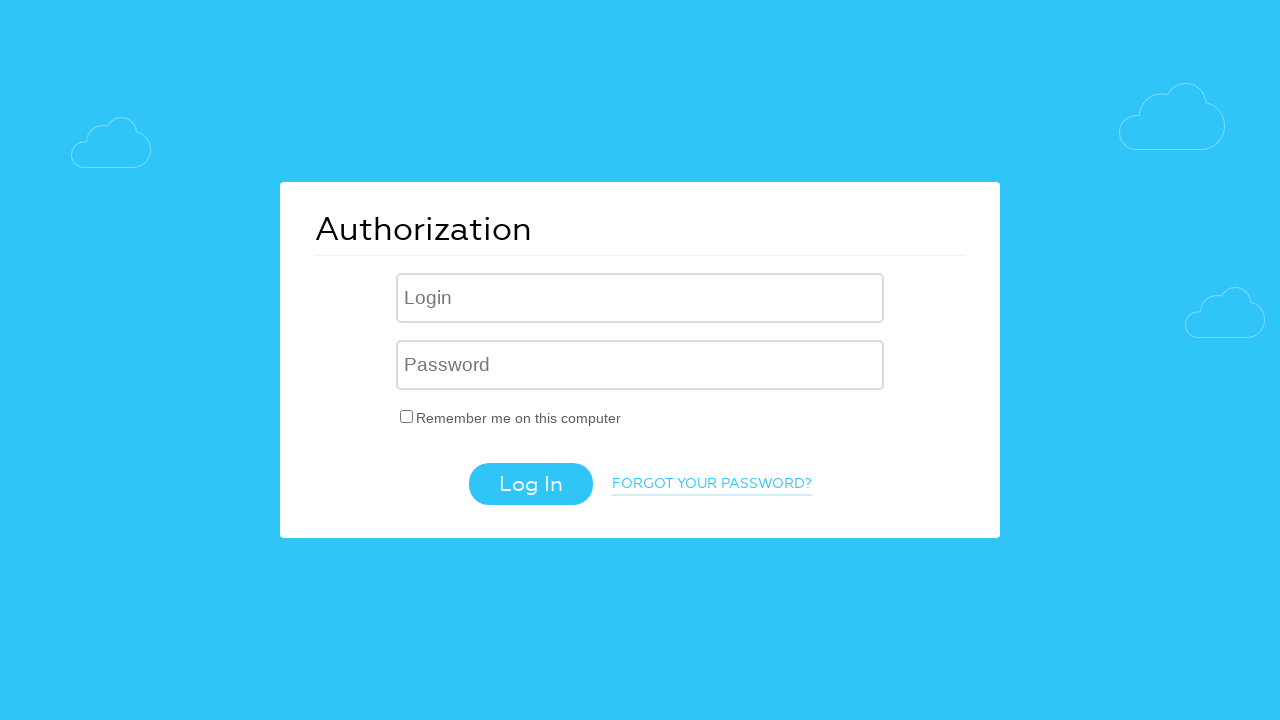

Located 'Forgot your password?' link element
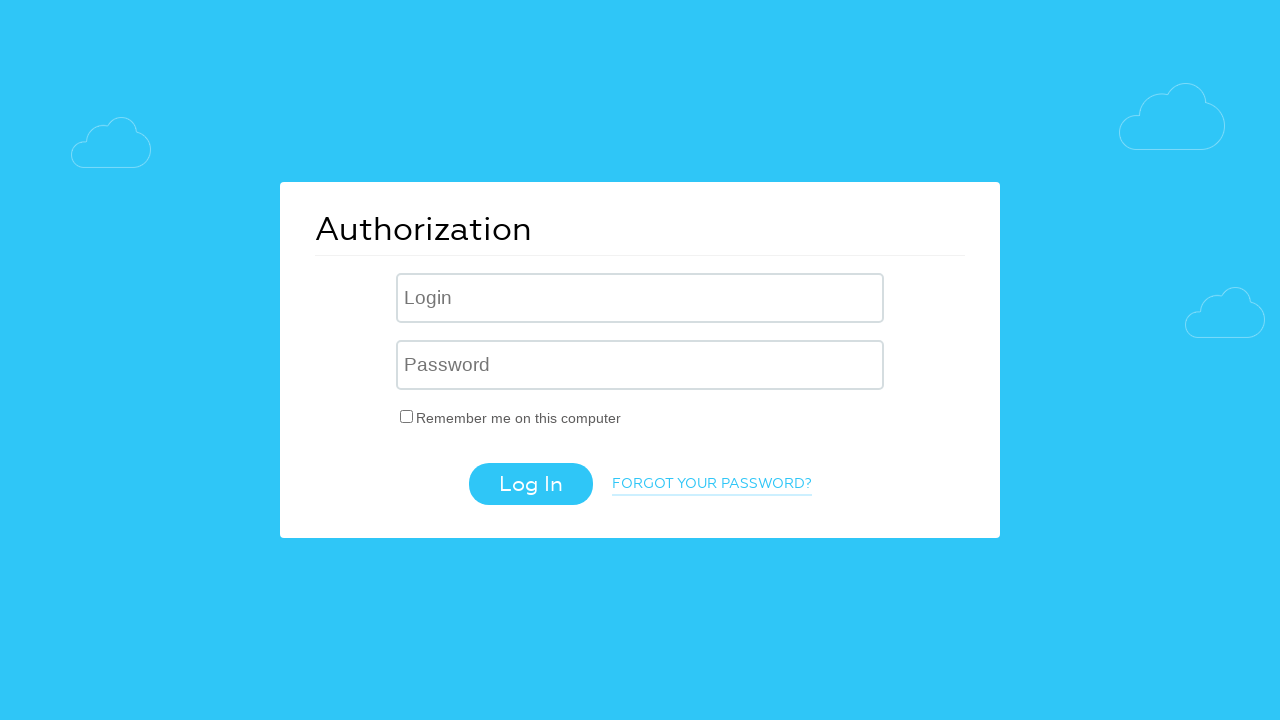

Retrieved 'Forgot your password?' link text: 'Forgot your password?'
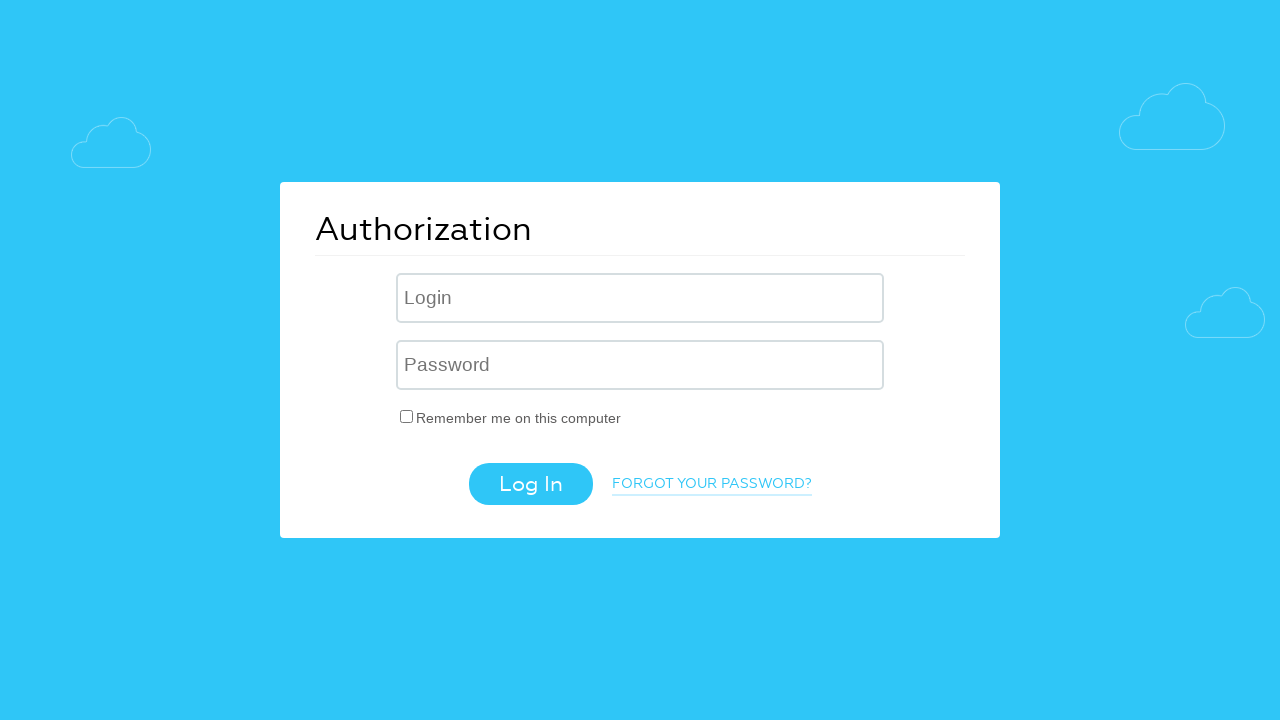

Verified 'Forgot your password?' link contains expected text
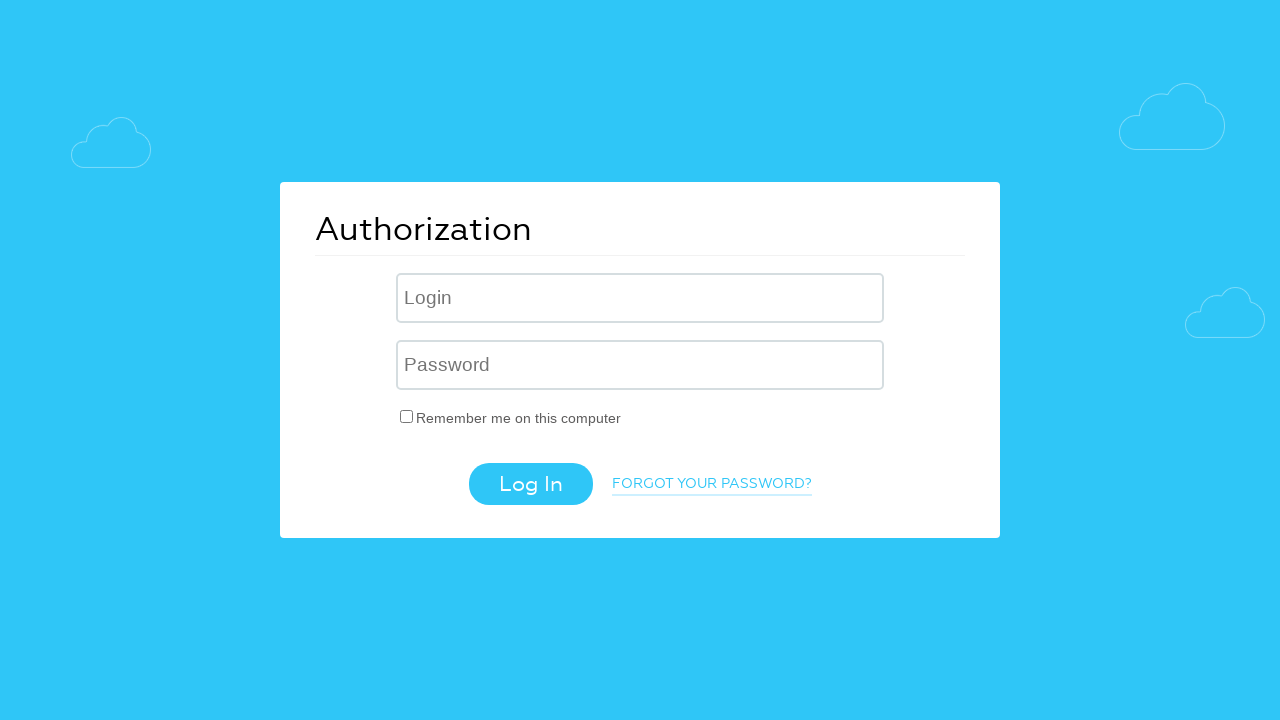

Retrieved href attribute value: '/?forgot_password=yes'
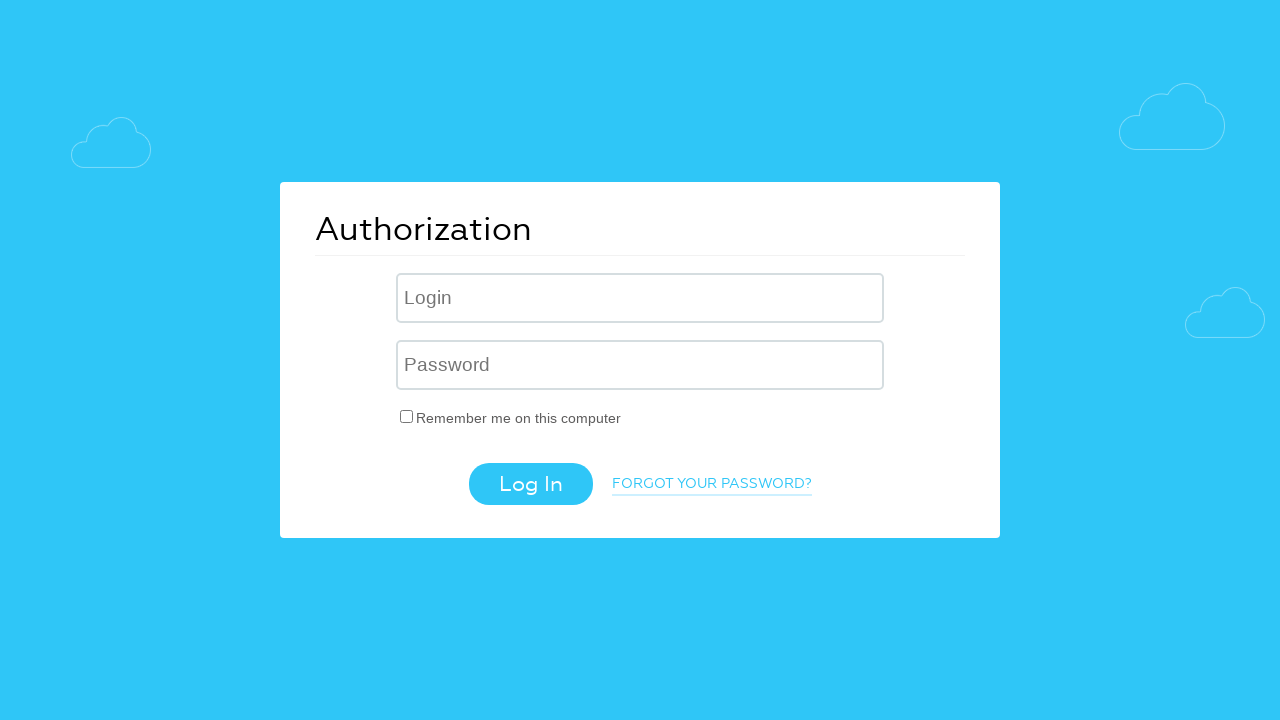

Verified href attribute contains expected value 'forgot_password=yes'
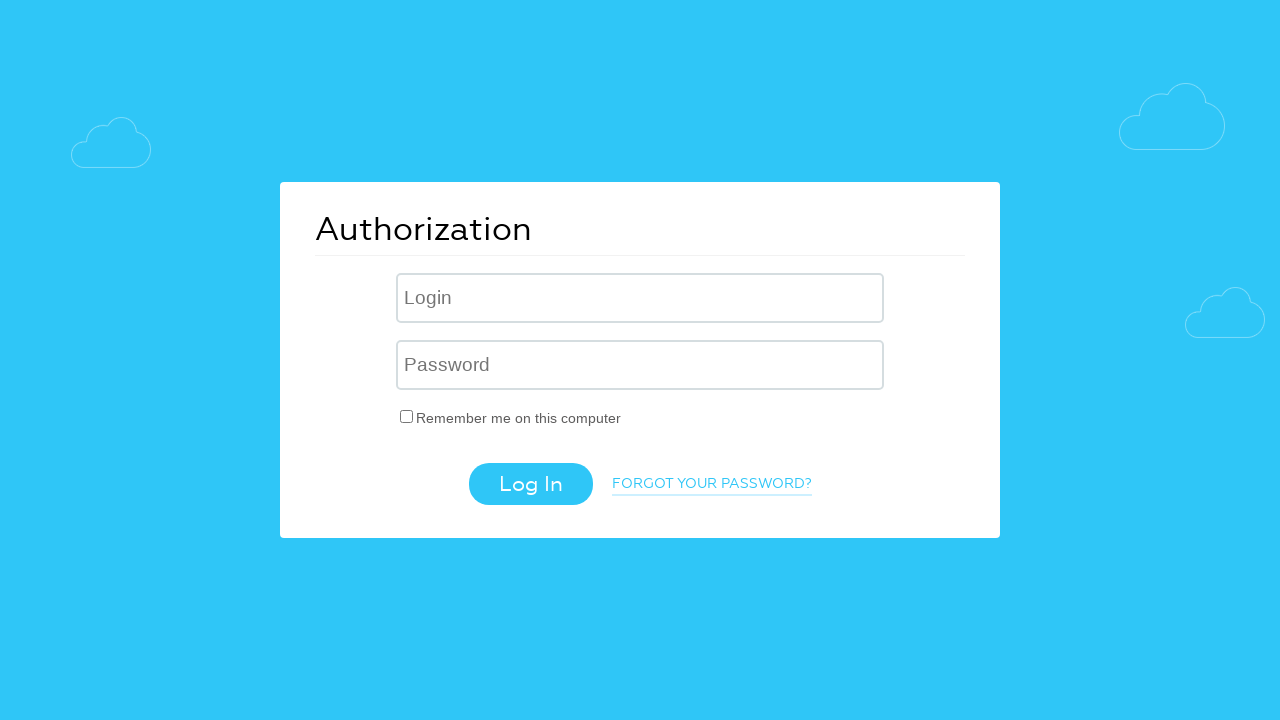

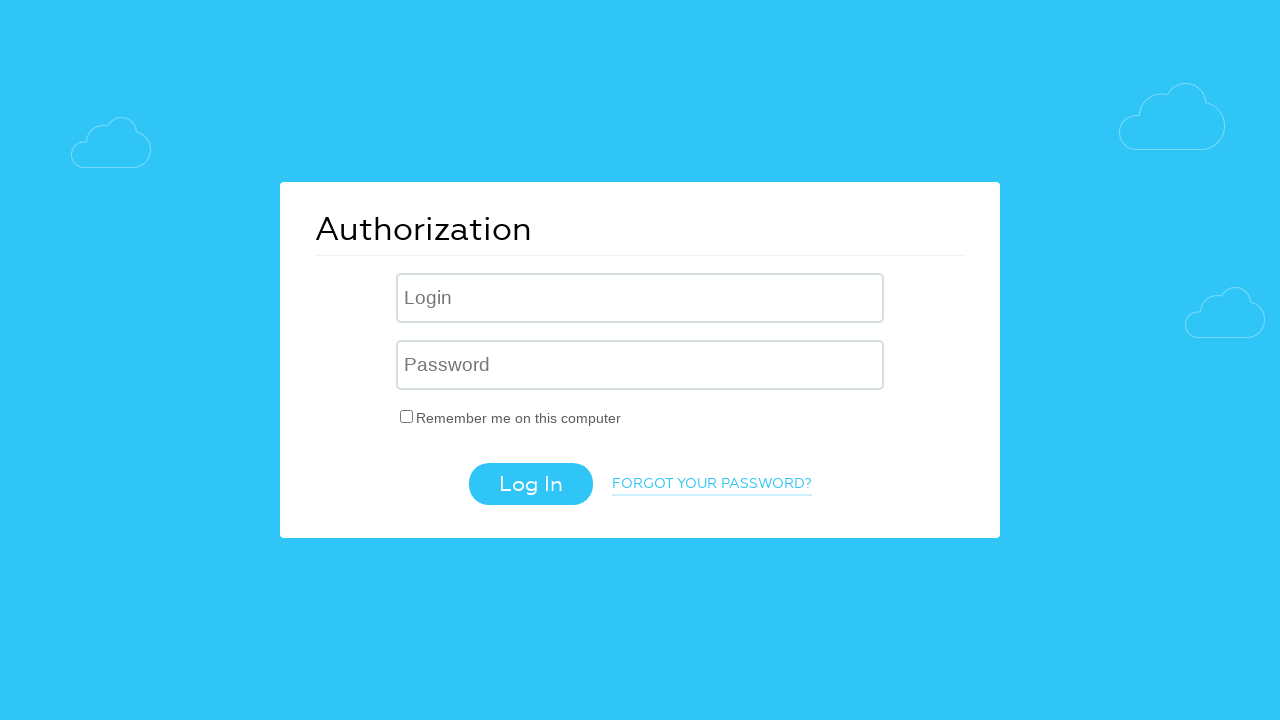